Demonstrates drag and drop action by dragging element A onto element B

Starting URL: https://crossbrowsertesting.github.io/drag-and-drop

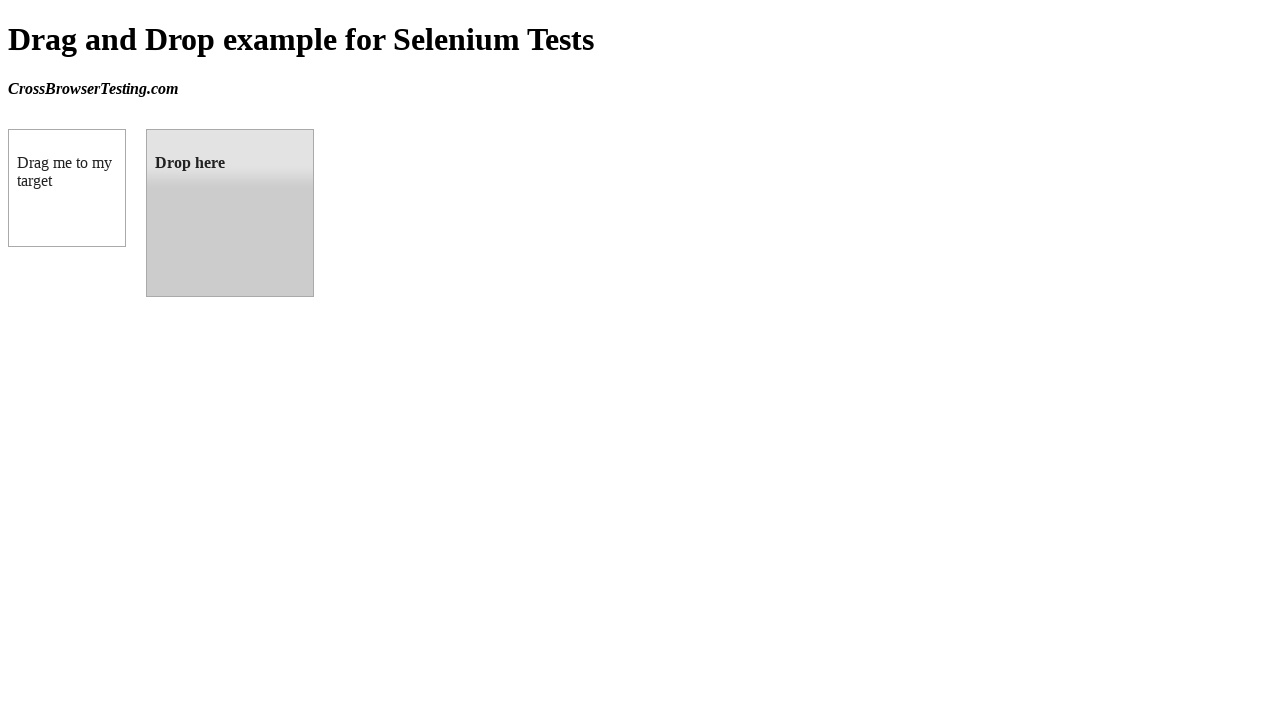

Navigated to drag and drop test page
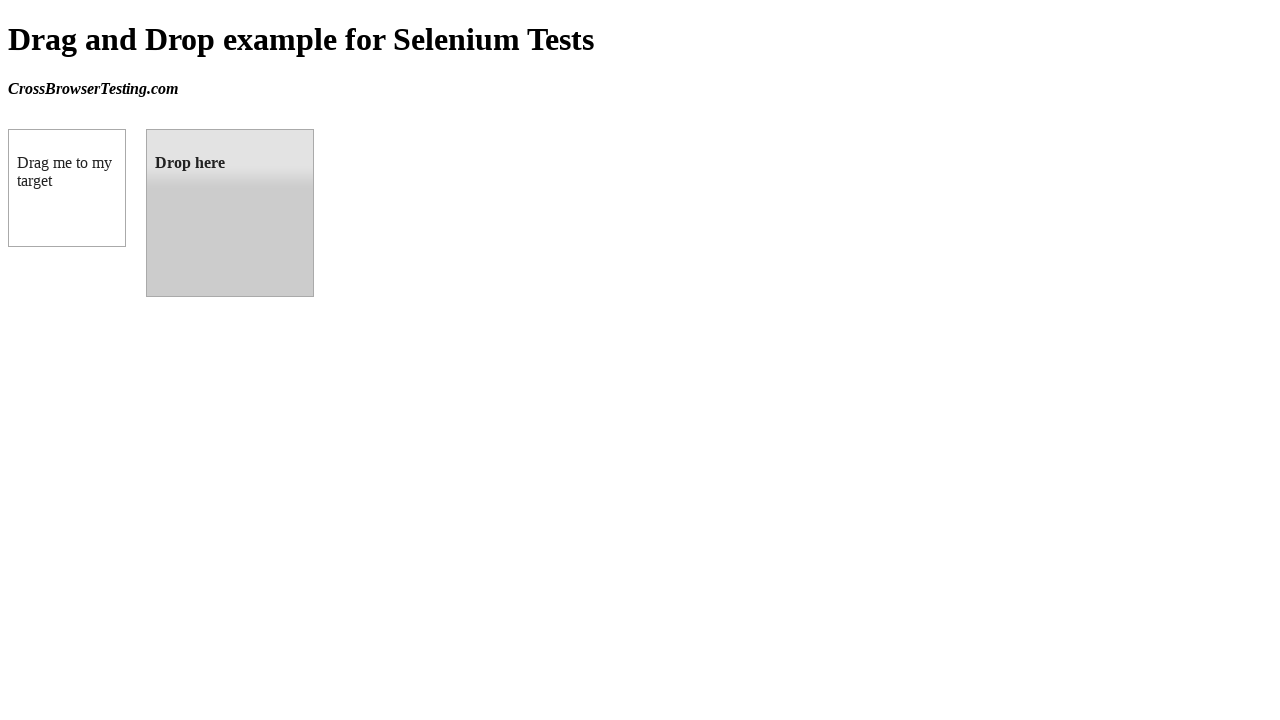

Located source element (box A)
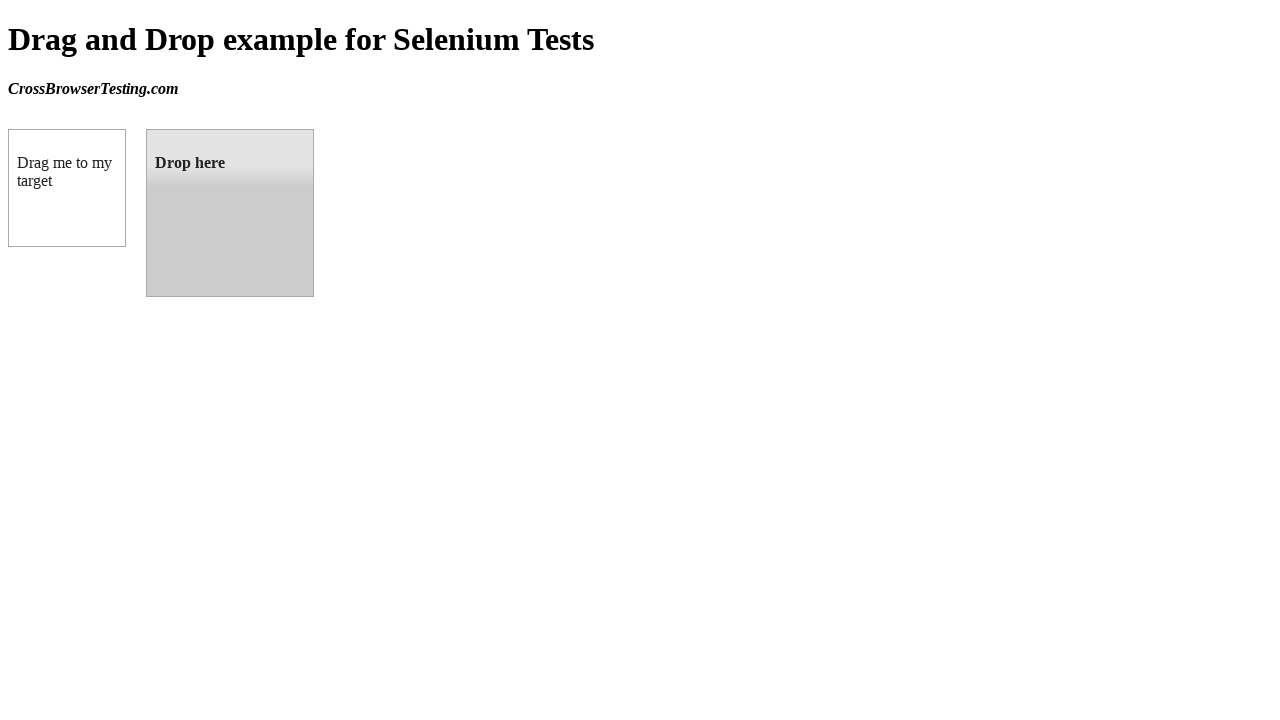

Located target element (box B)
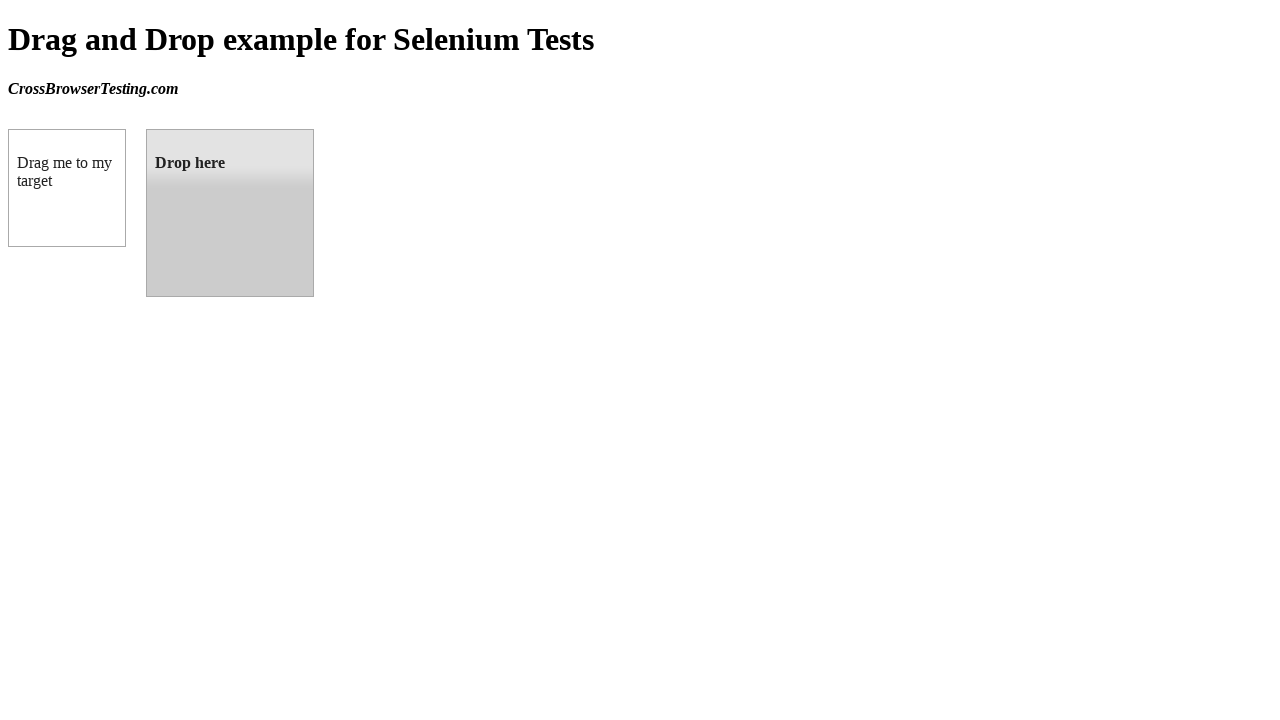

Dragged element A onto element B at (230, 213)
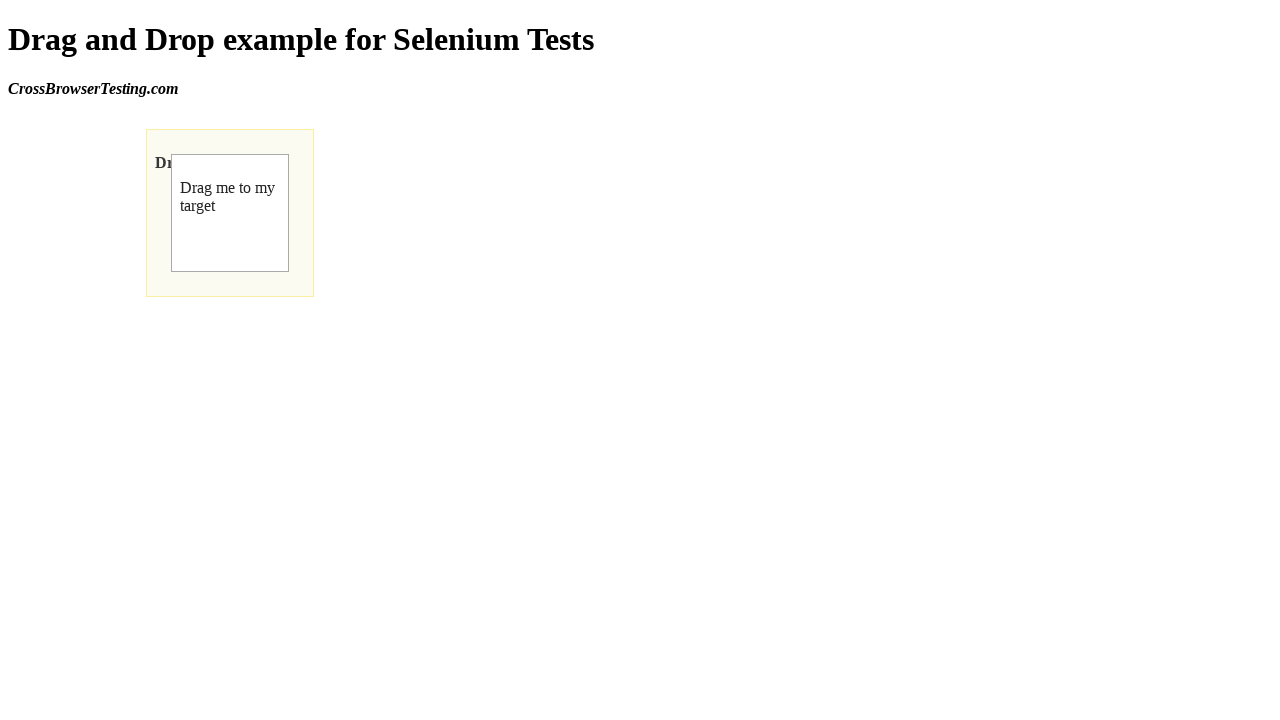

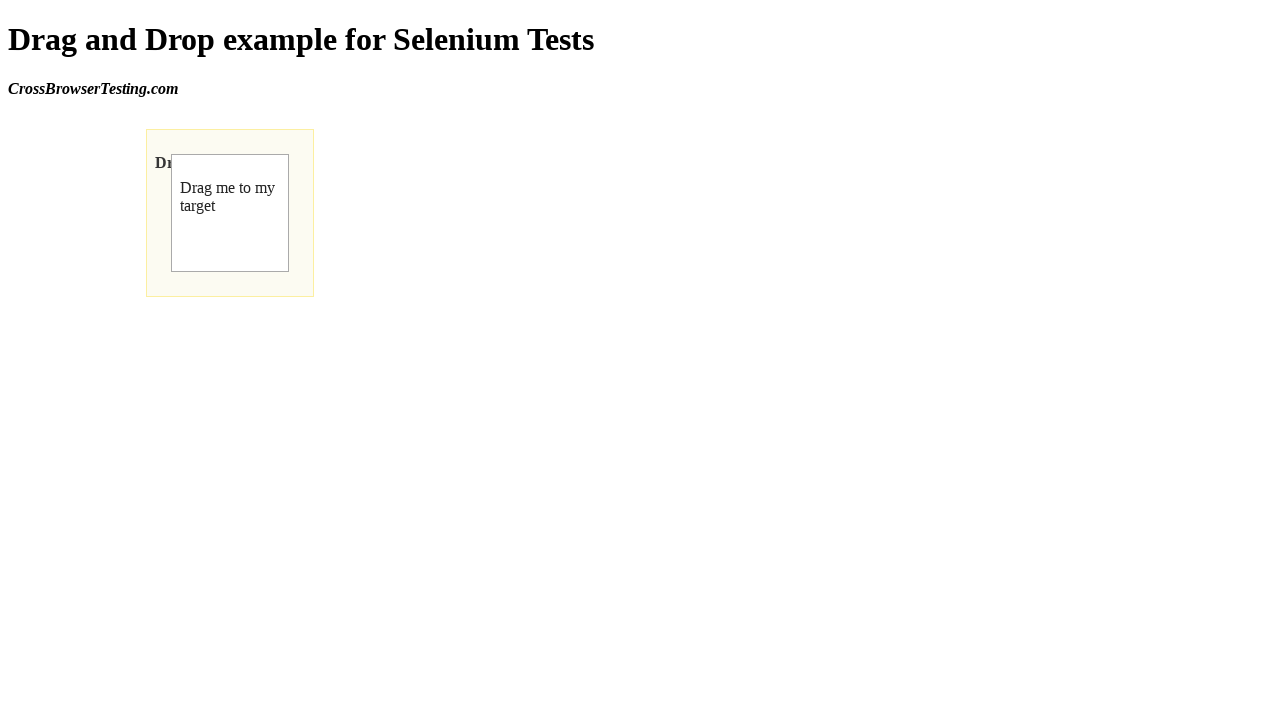